Navigates to Freshworks homepage and clicks on the Support link, demonstrating a custom wait/retry mechanism for finding elements

Starting URL: https://www.freshworks.com/

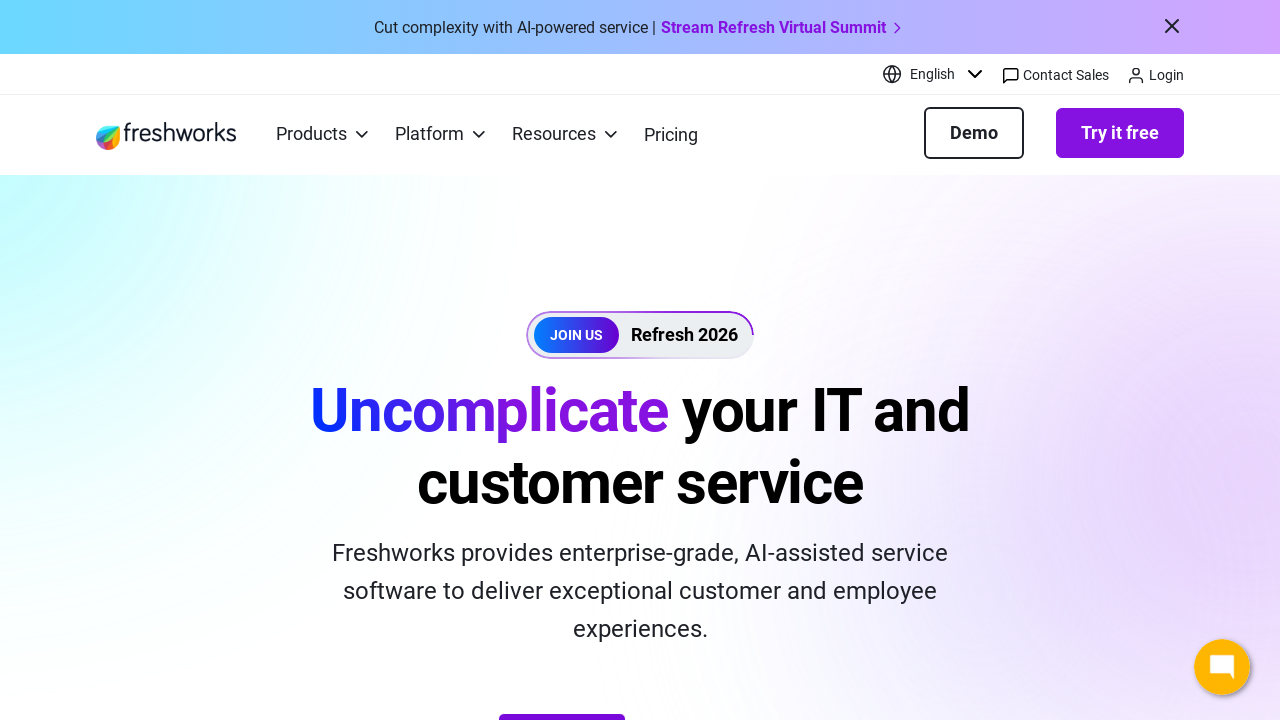

Navigated to Freshworks homepage
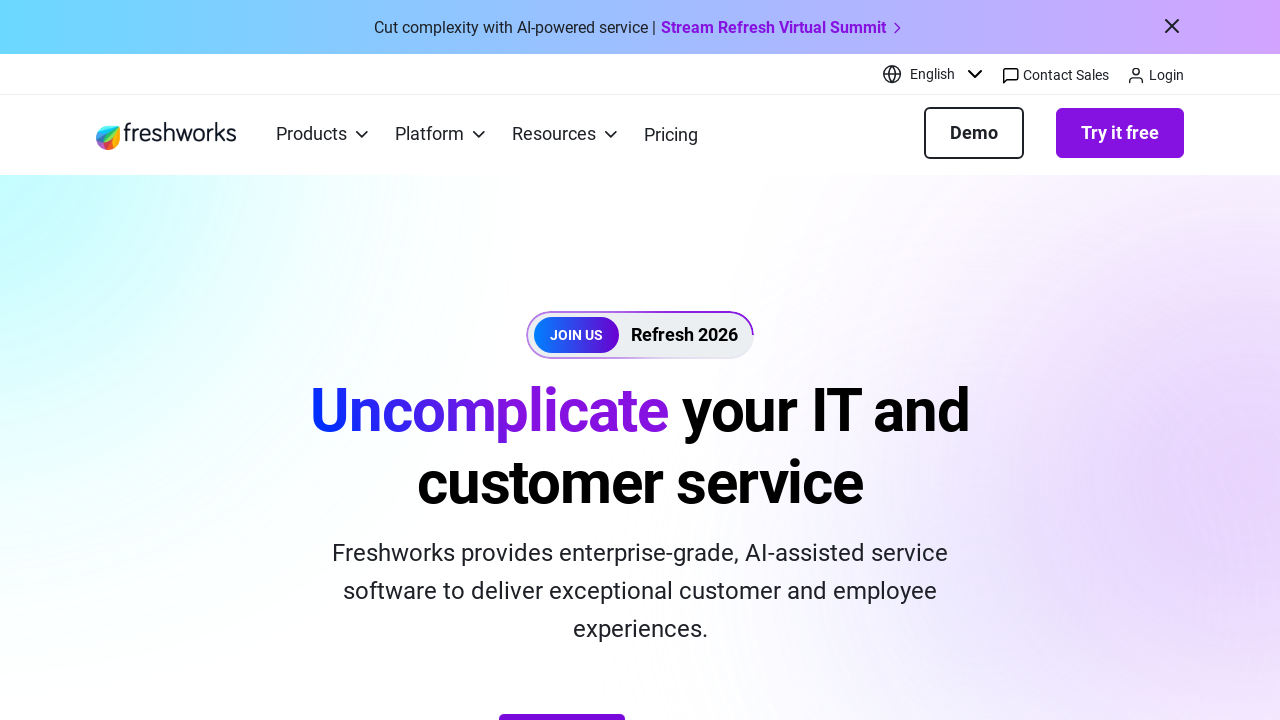

Support link became available on the page
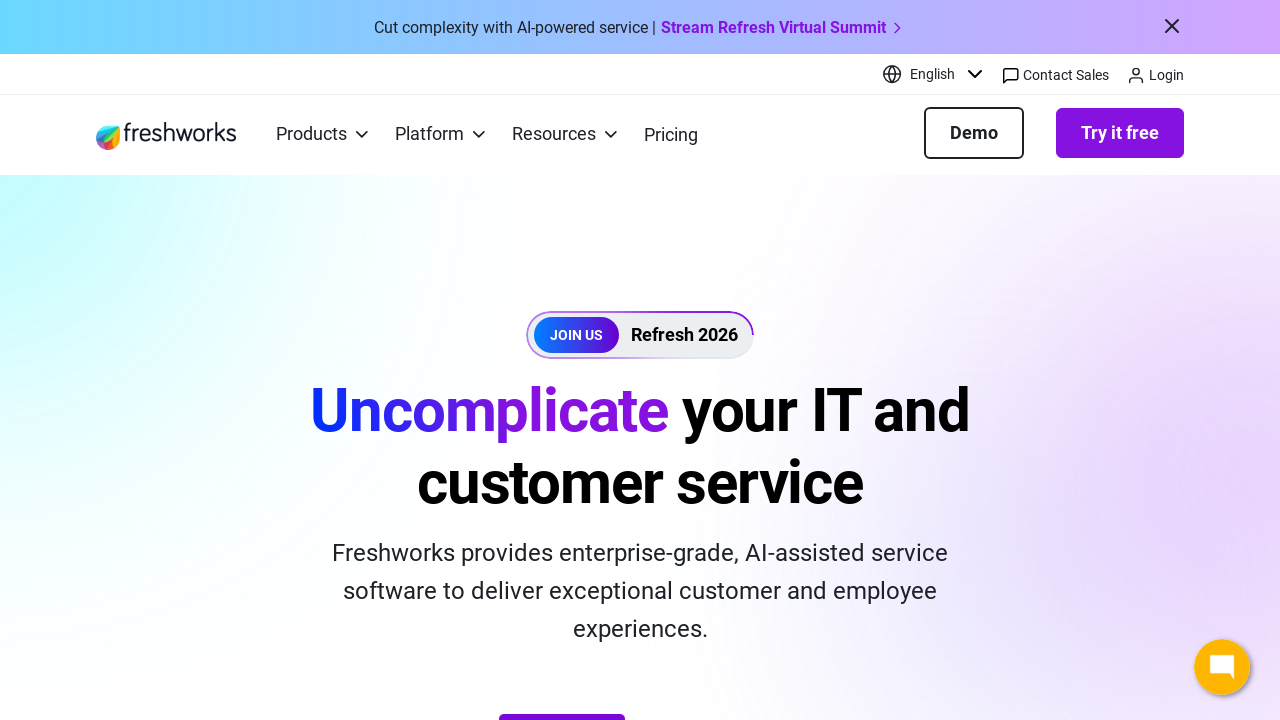

Clicked the Support link at (489, 362) on a:has-text('Support')
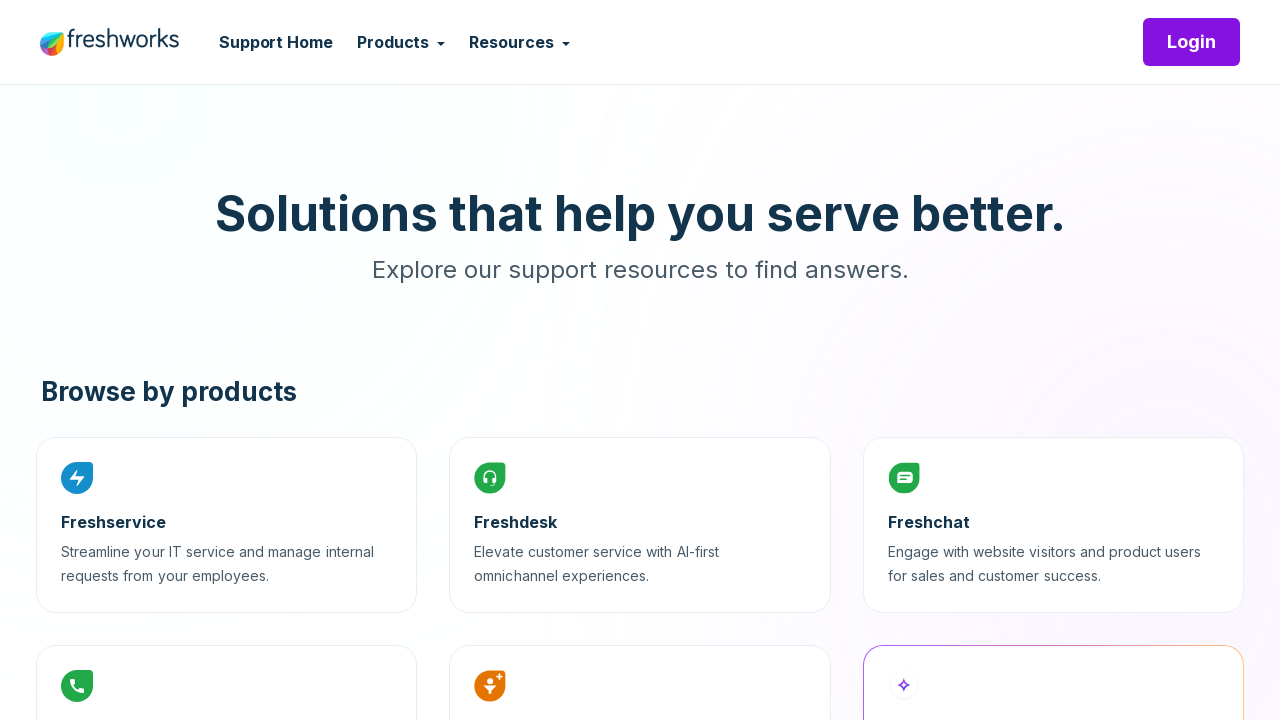

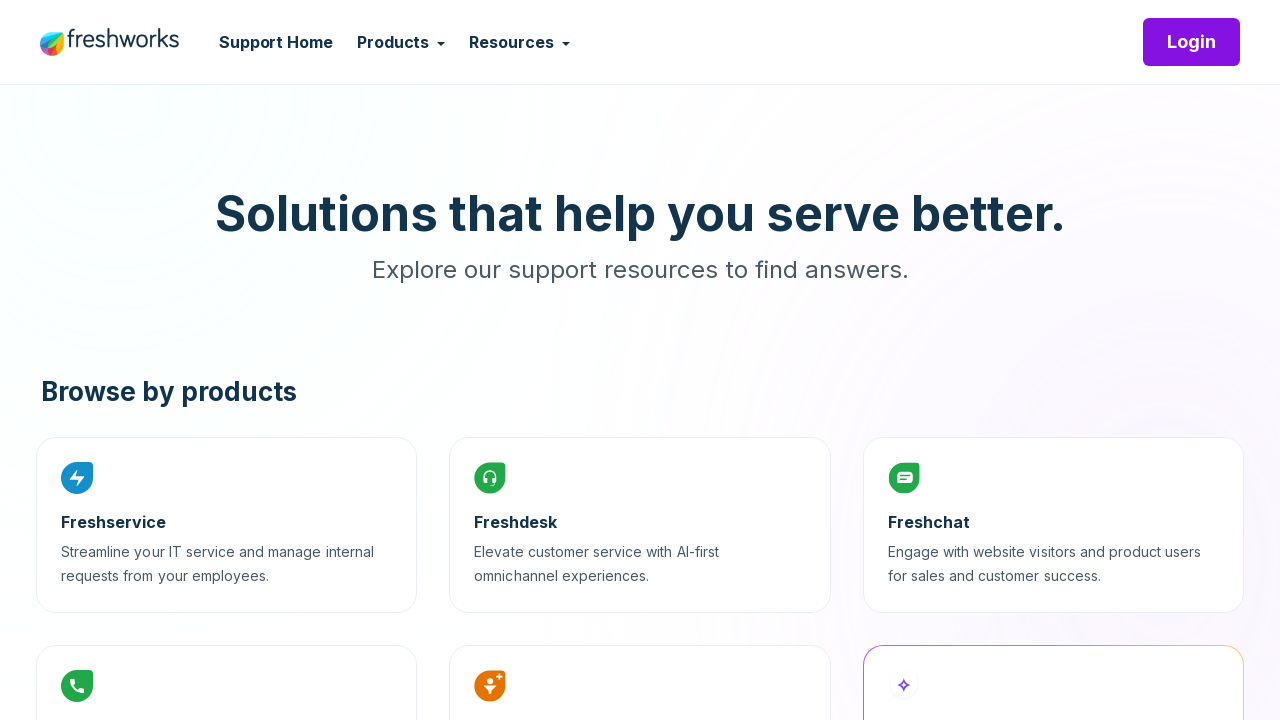